Tests file download functionality by clicking on a download link

Starting URL: https://the-internet.herokuapp.com/download

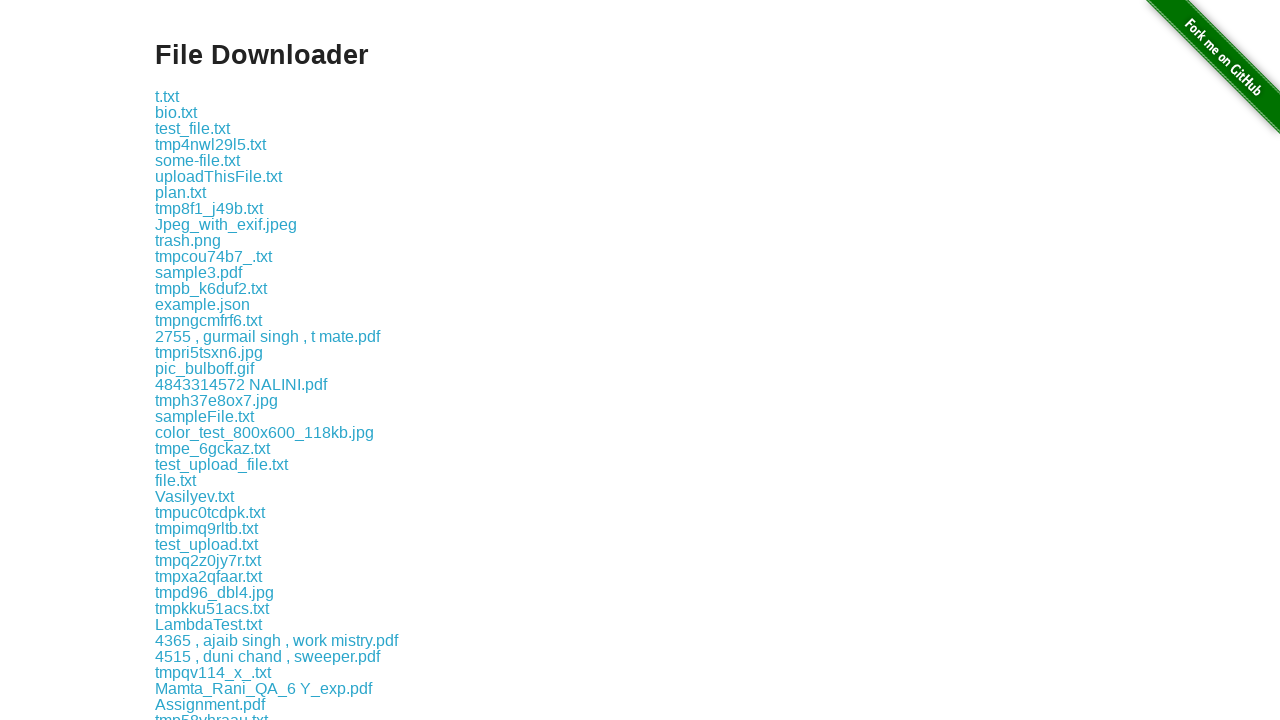

Navigated to download page
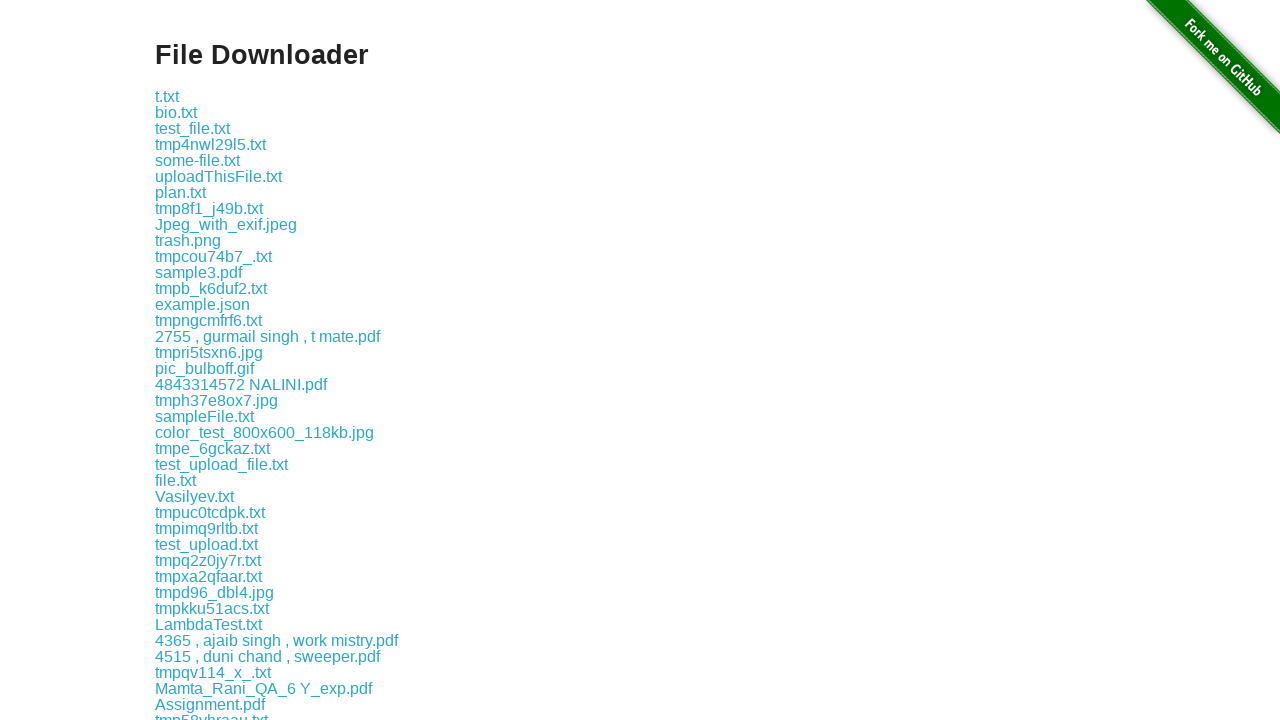

Clicked on LambdaTest.txt download link at (208, 624) on text=LambdaTest.txt
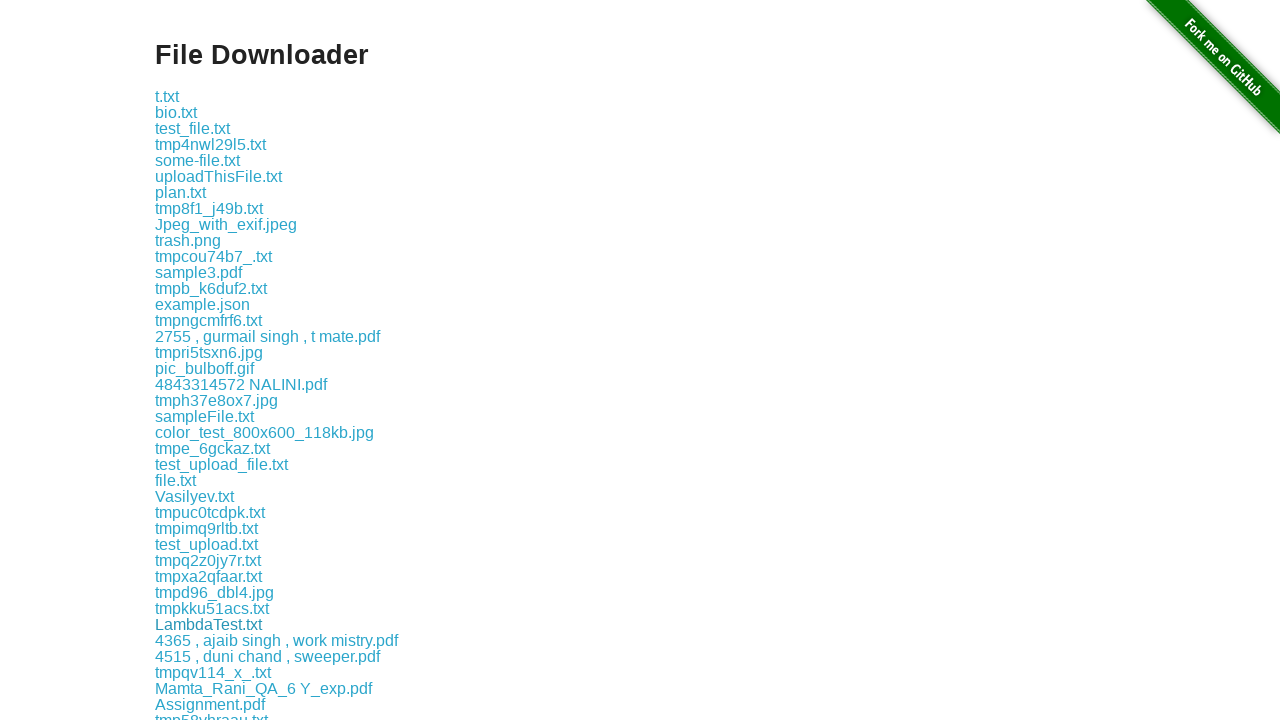

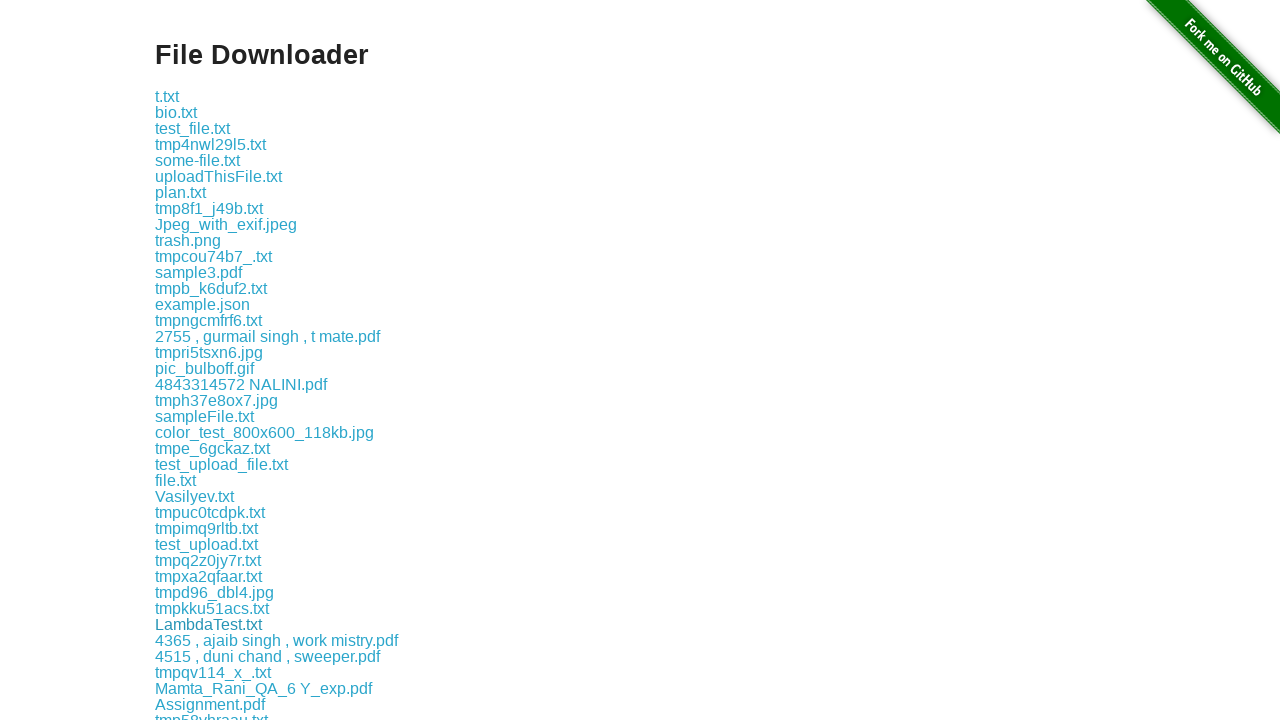